Adds multiple vegetables to cart, proceeds to checkout, and applies a promo code to verify the discount message appears

Starting URL: https://rahulshettyacademy.com/seleniumPractise/#/

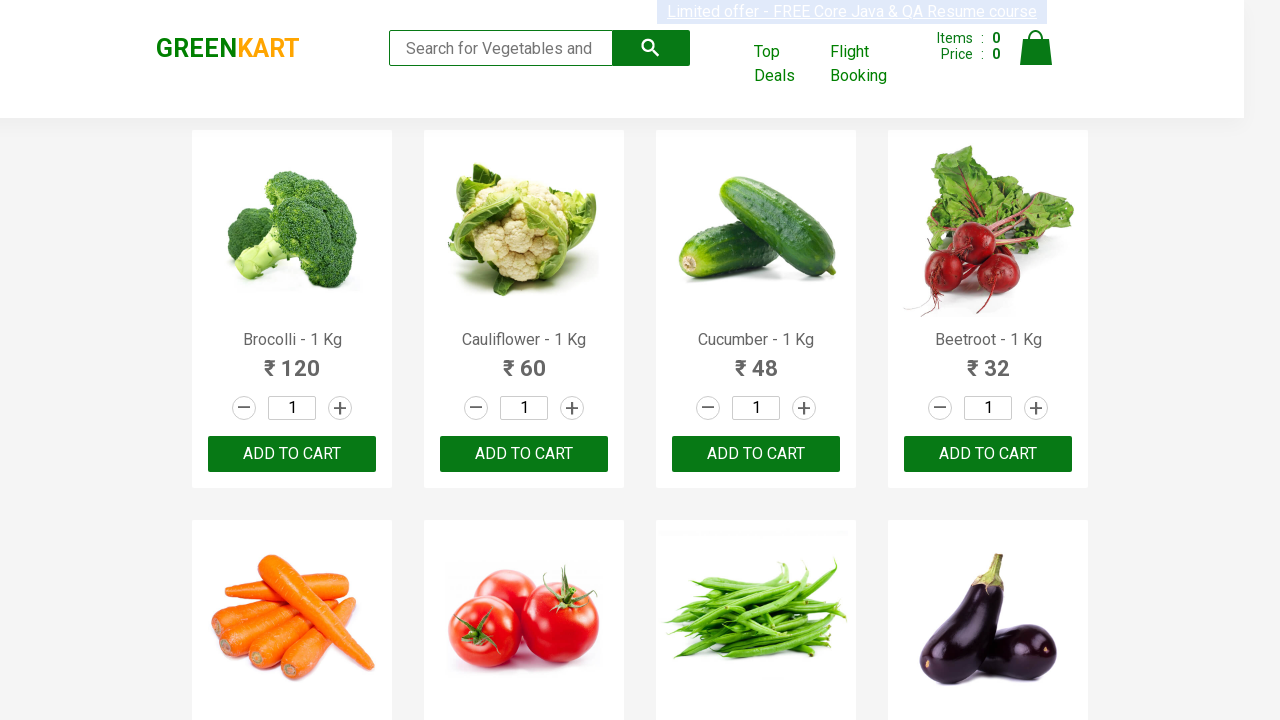

Waited for product names to load
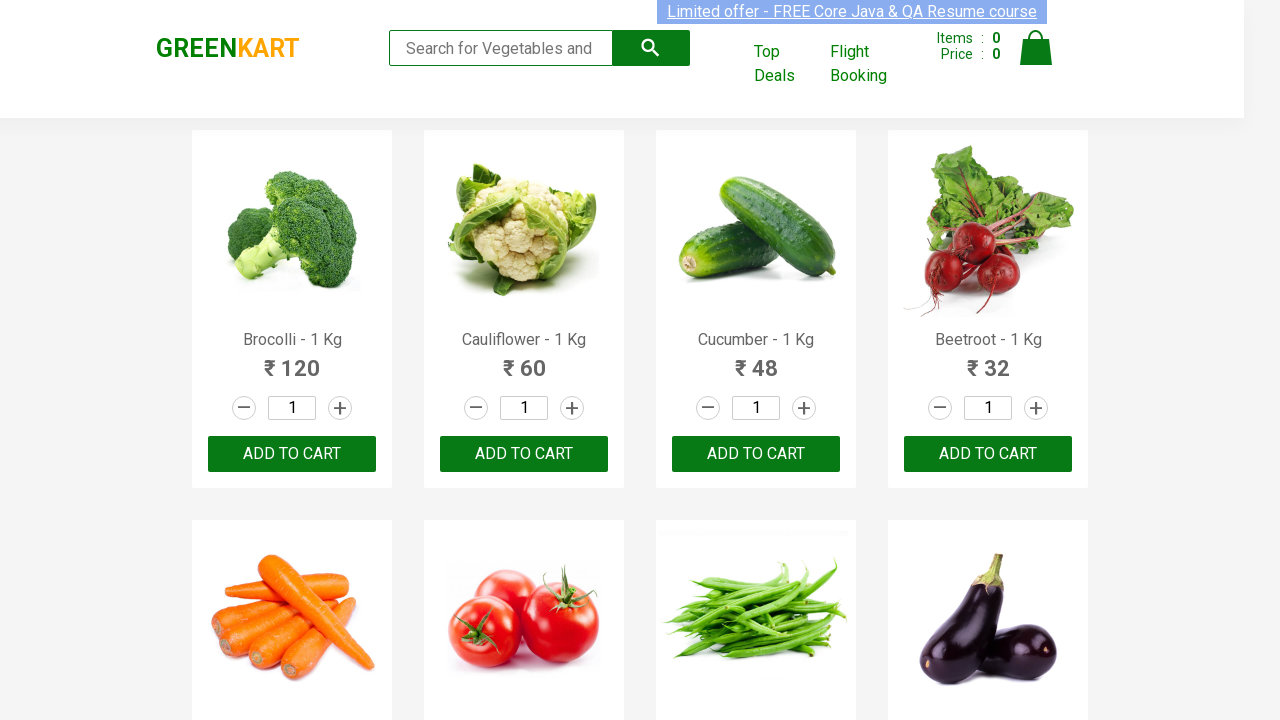

Located all product name elements
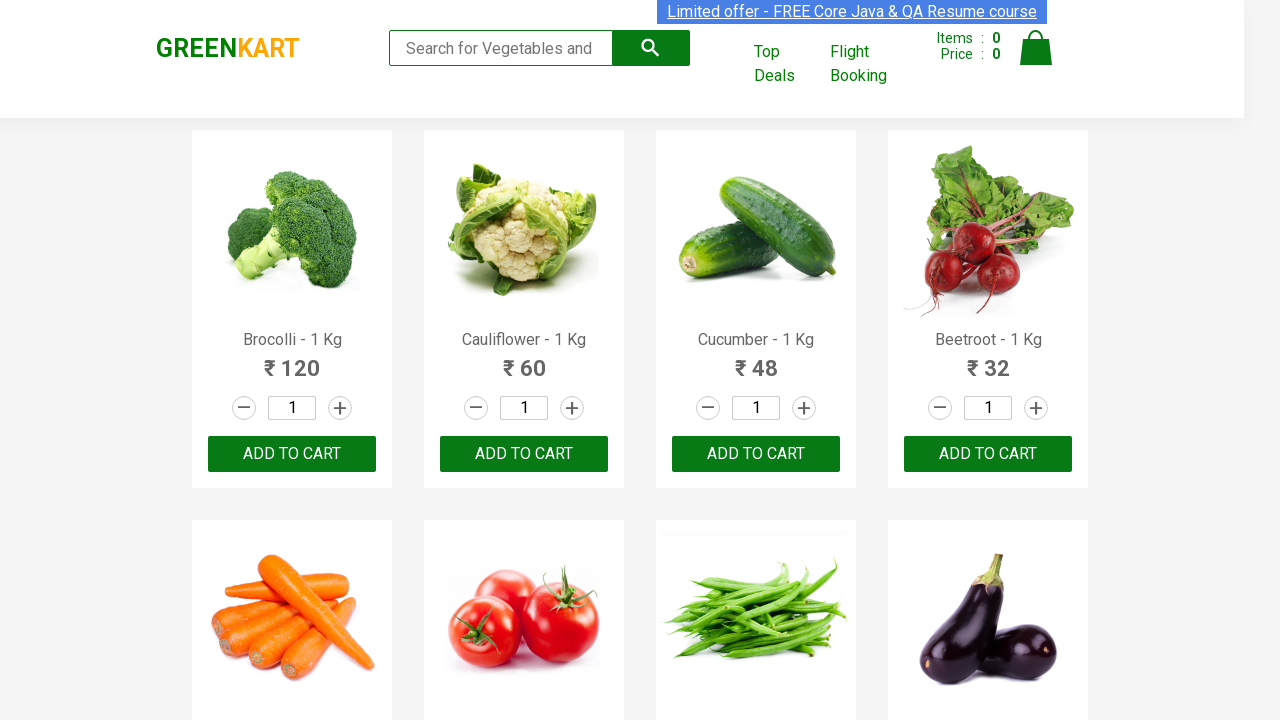

Located all add to cart buttons
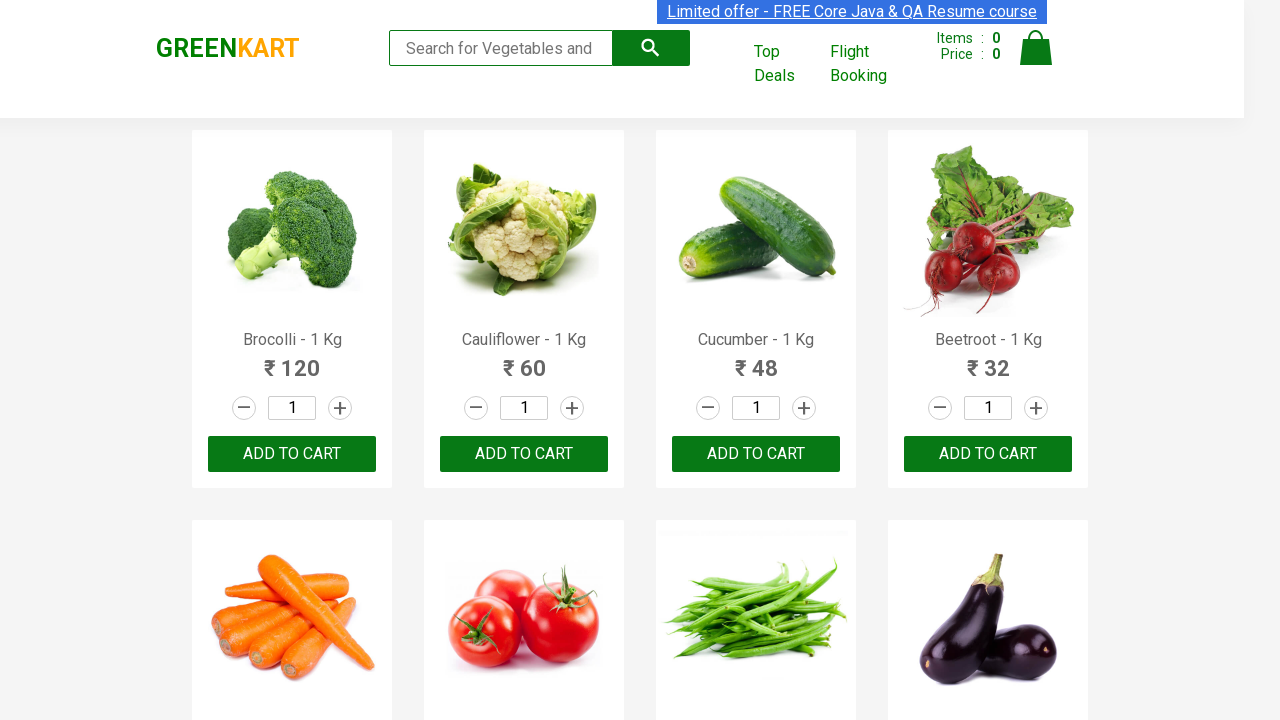

Added Brocolli to cart at (292, 454) on div.product-action button >> nth=0
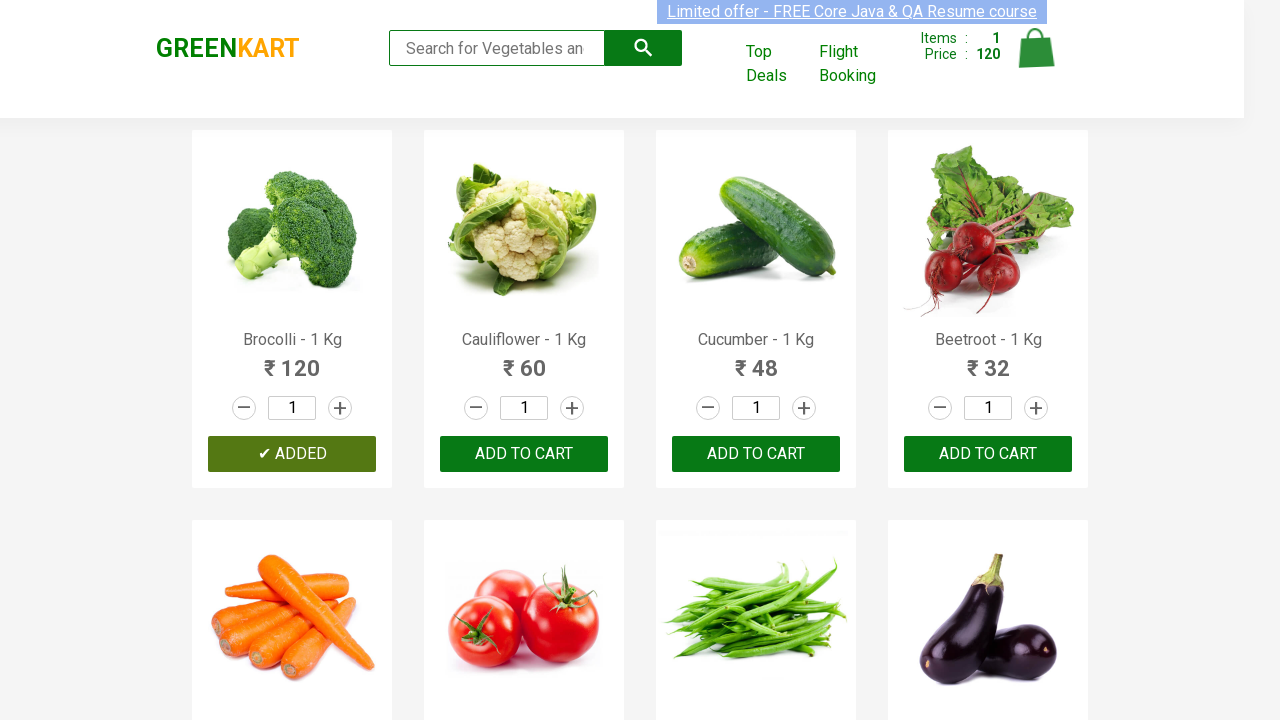

Added Cucumber to cart at (756, 454) on div.product-action button >> nth=2
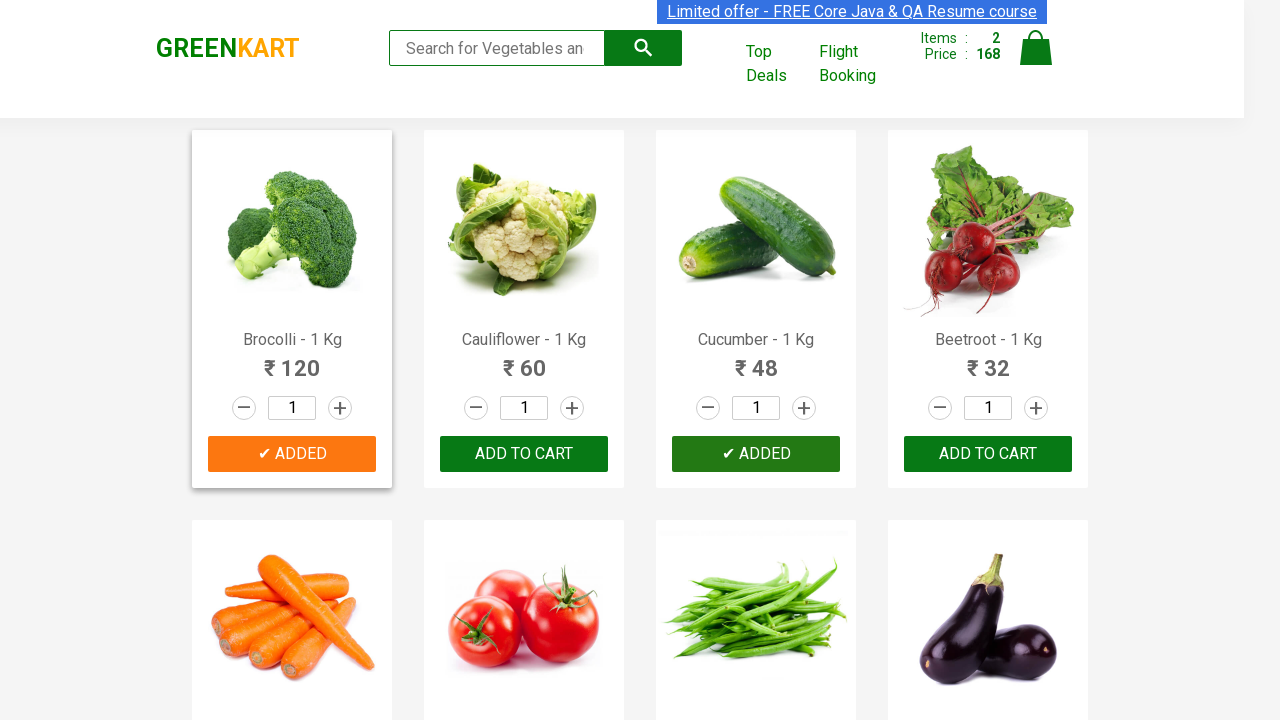

Added Beetroot to cart at (988, 454) on div.product-action button >> nth=3
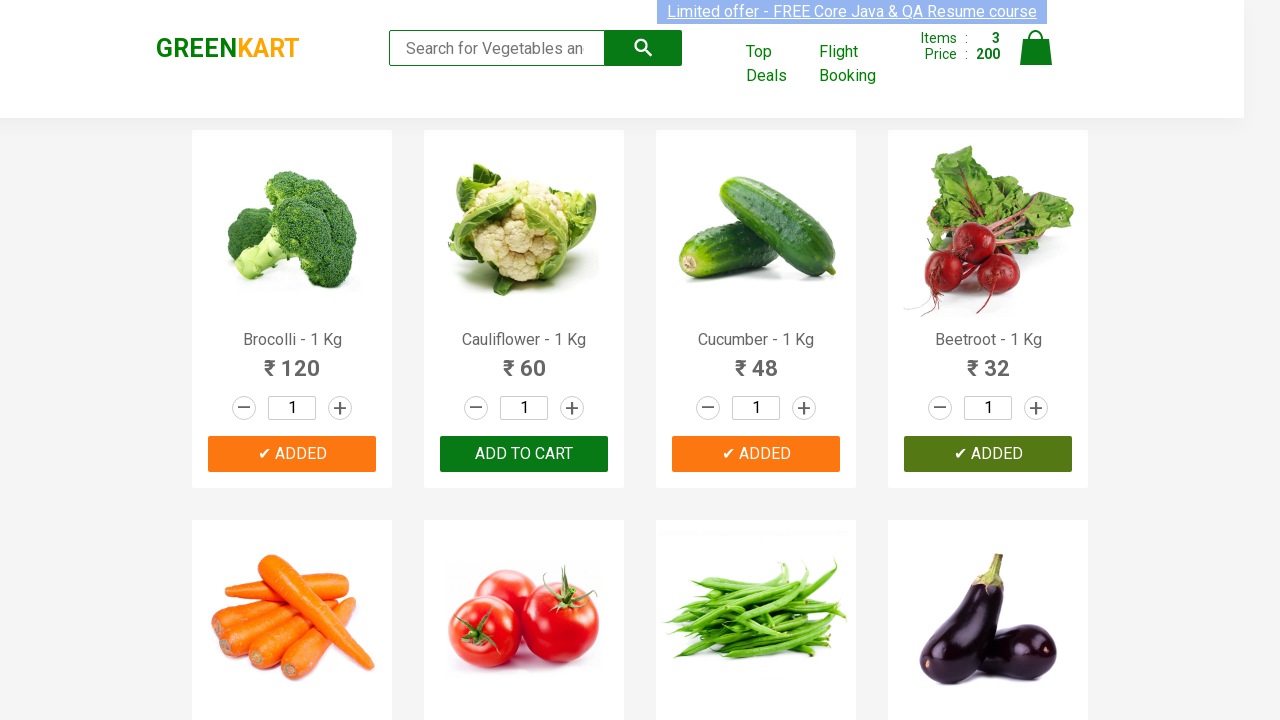

Added Tomato to cart at (524, 360) on div.product-action button >> nth=5
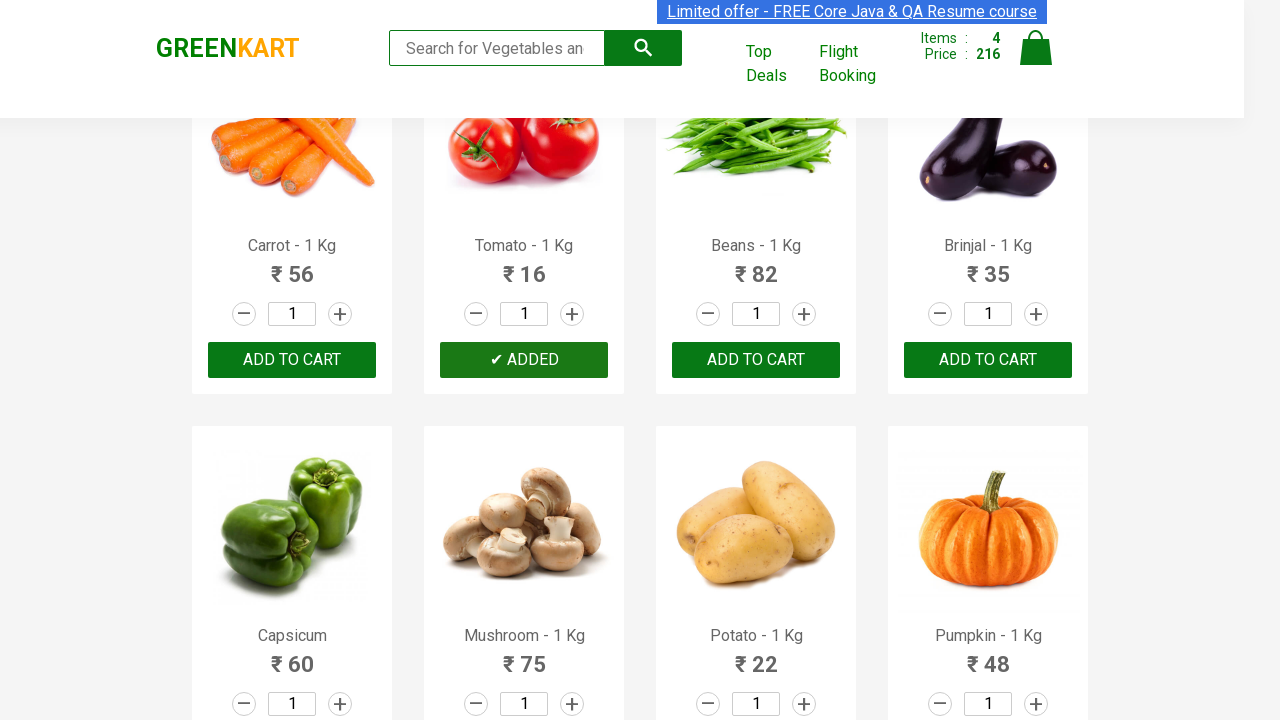

Clicked on cart icon to view cart at (1036, 48) on img[alt='Cart']
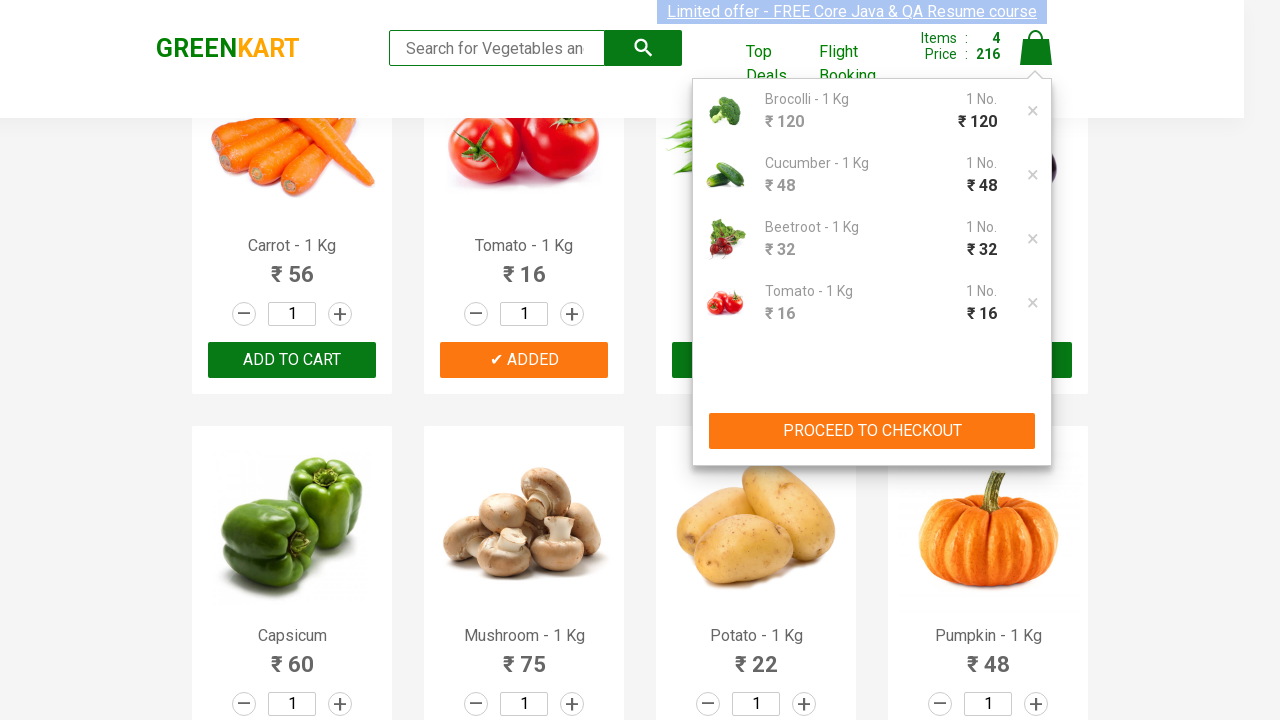

Clicked PROCEED TO CHECKOUT button at (872, 431) on xpath=//button[contains(text(),'PROCEED TO CHECKOUT')]
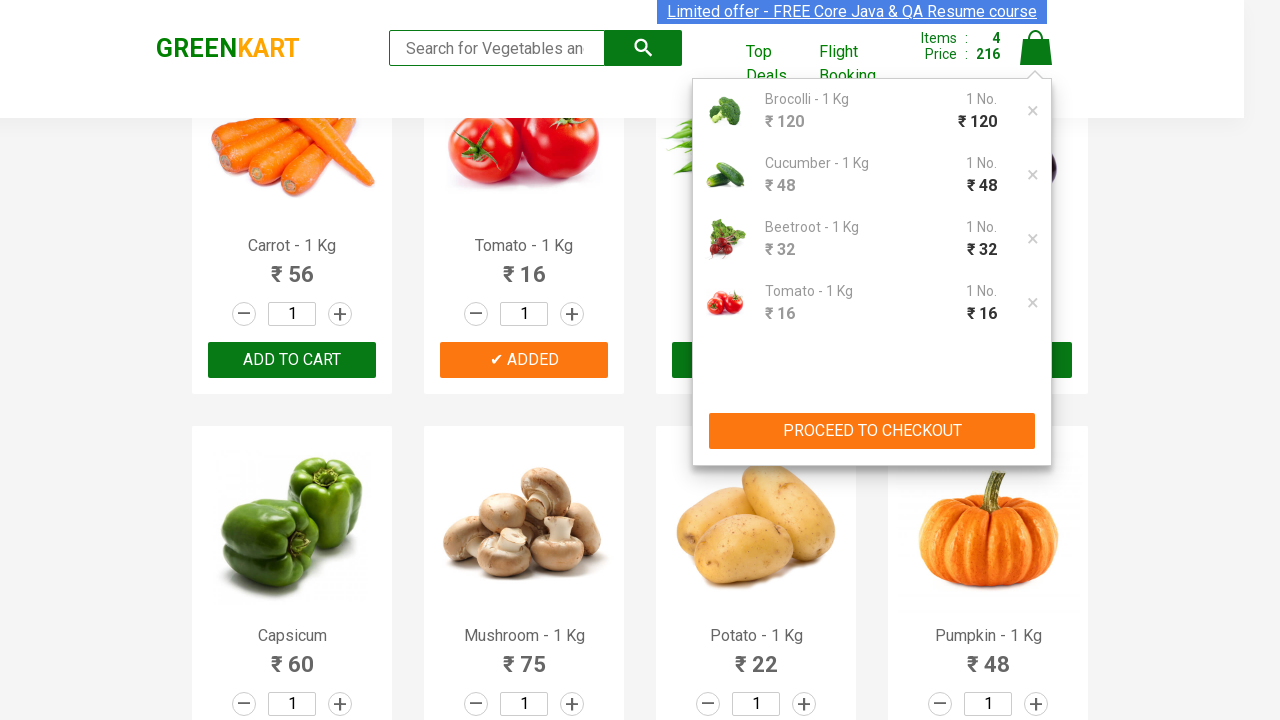

Waited for promo code input field to appear
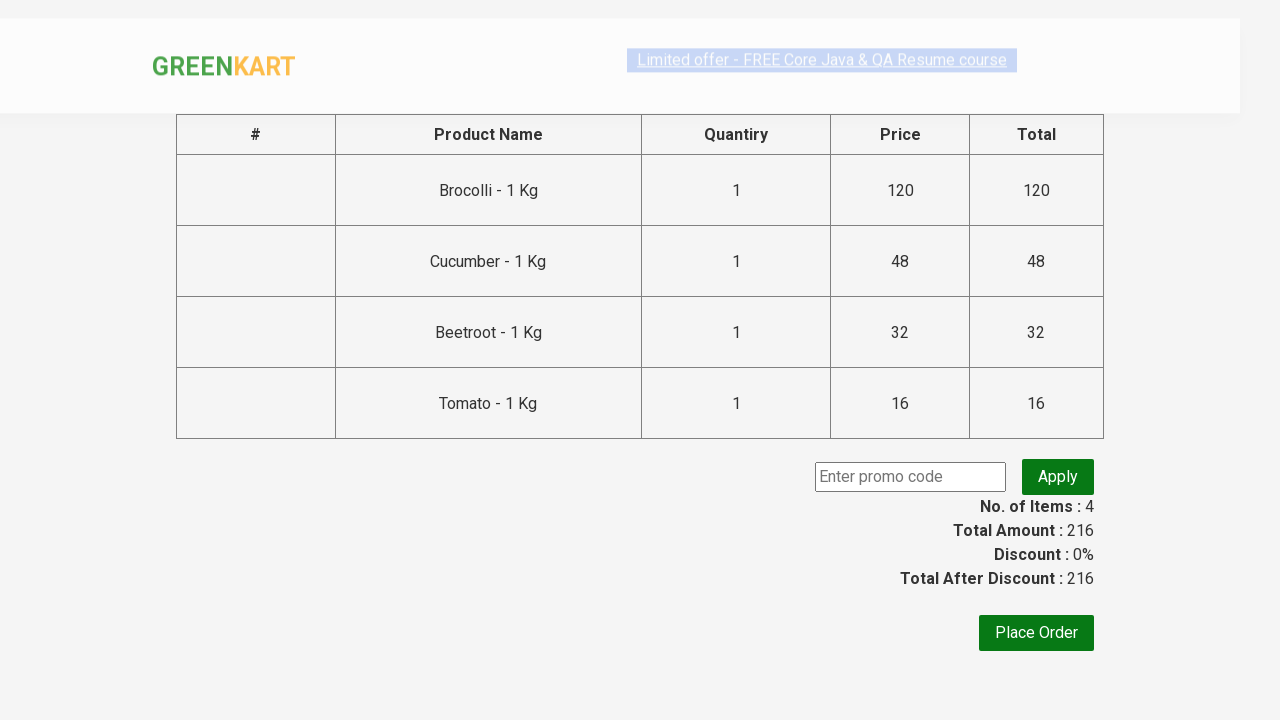

Filled promo code field with 'rahulshettyacademy' on input.promoCode
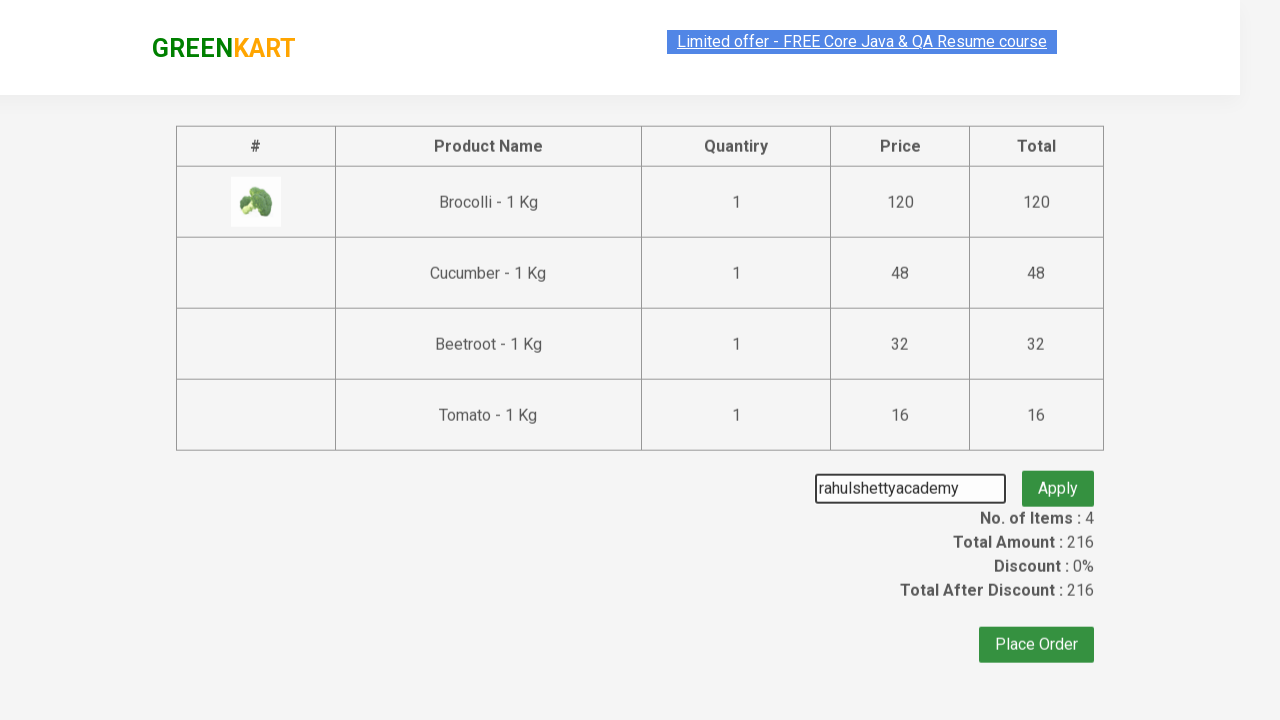

Clicked Apply button to apply promo code at (1058, 477) on button.promoBtn
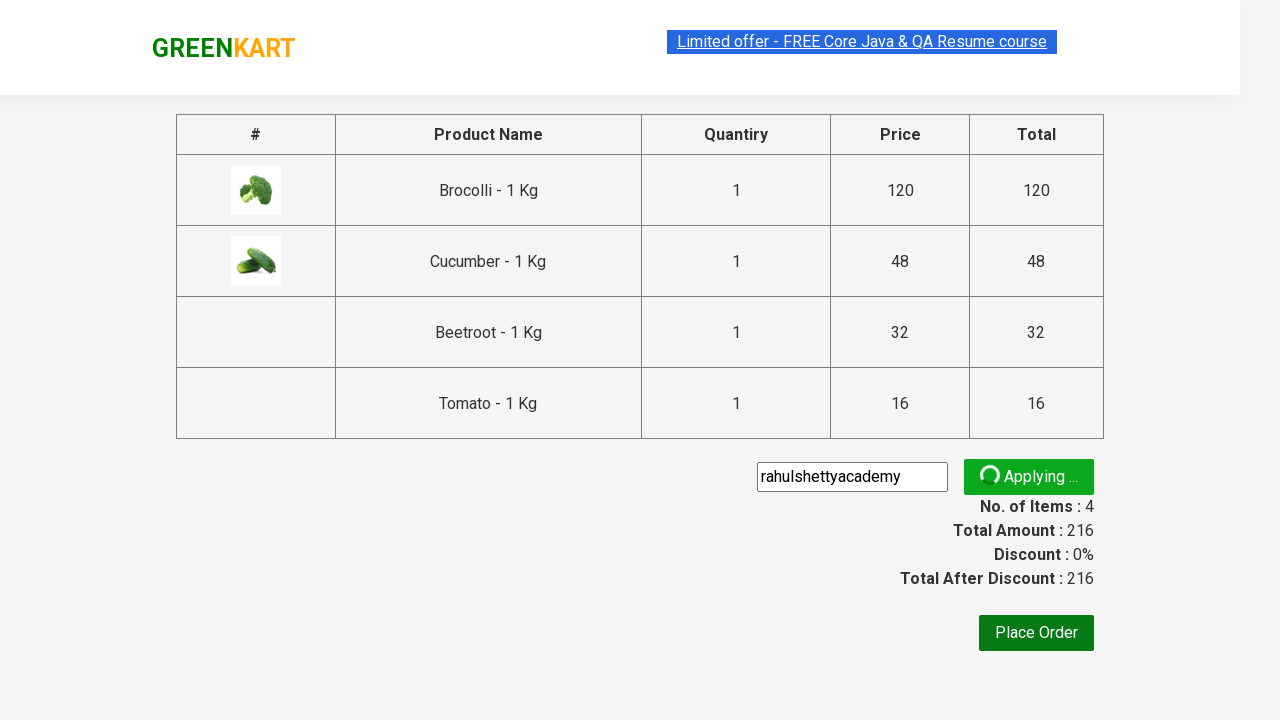

Verified promo discount message appeared
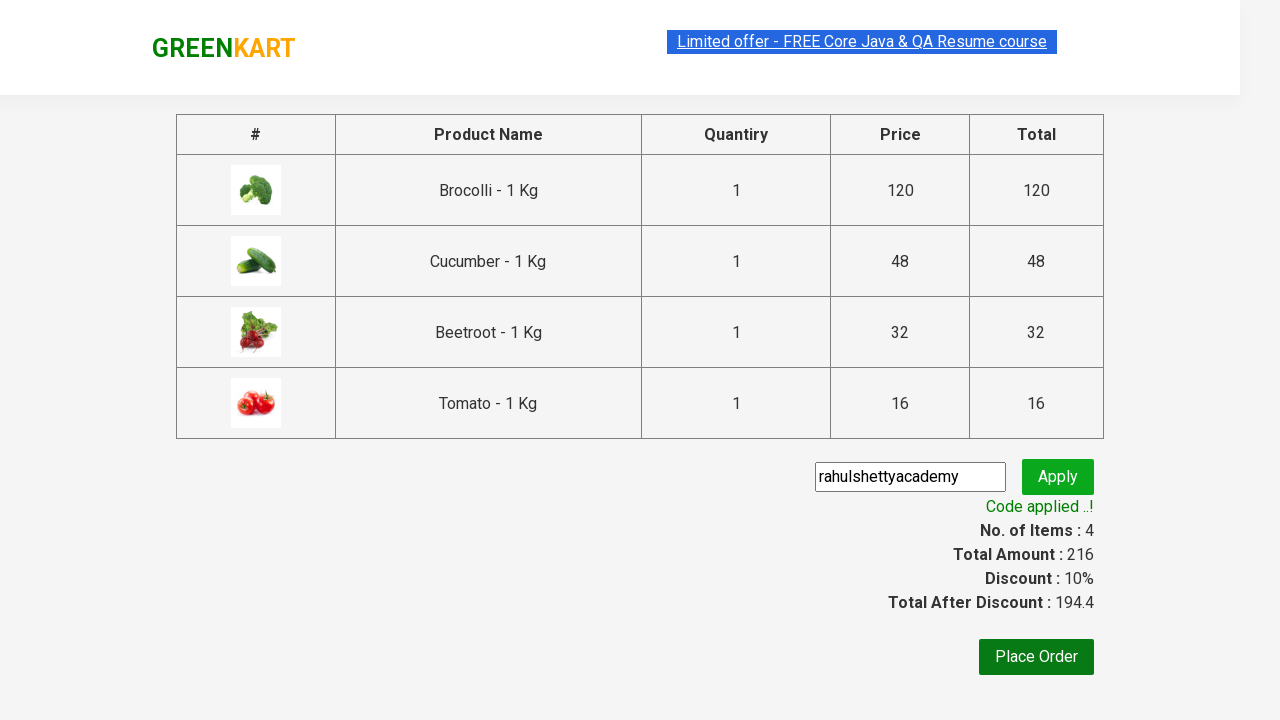

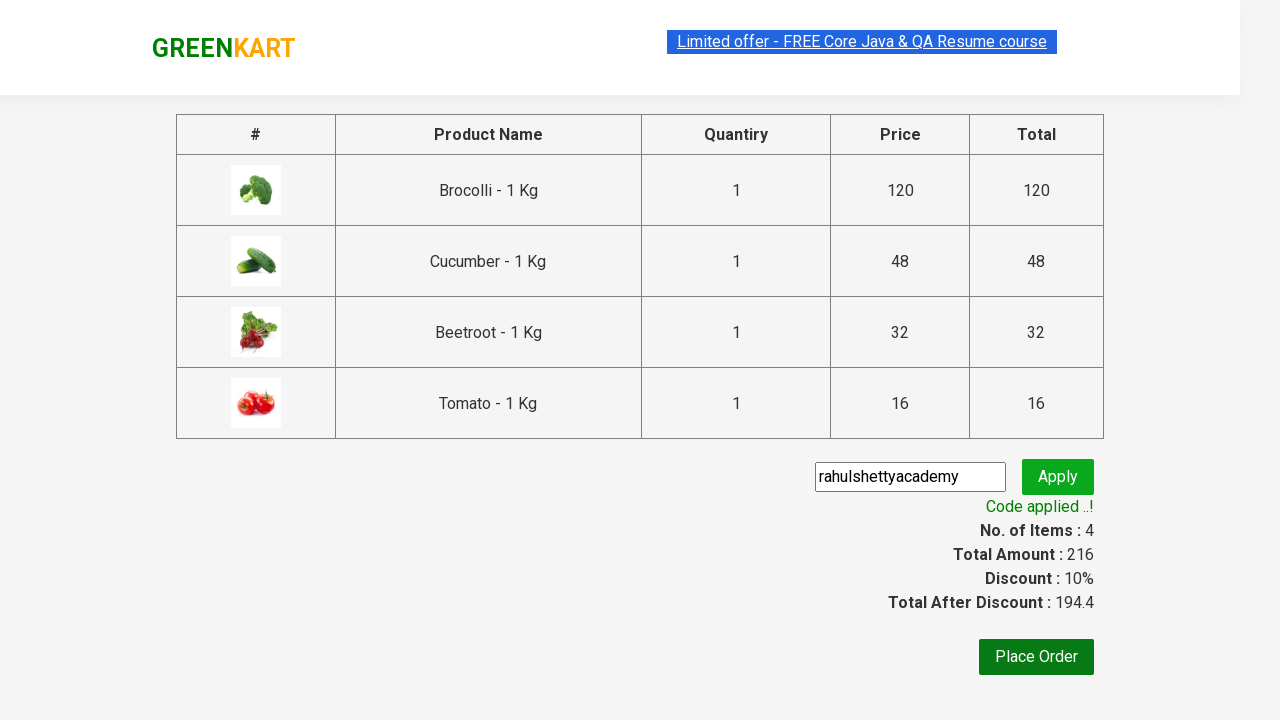